Tests the first date picker by clicking on the date picker image and selecting the 13th day from the calendar

Starting URL: https://demo.automationtesting.in/Datepicker.html

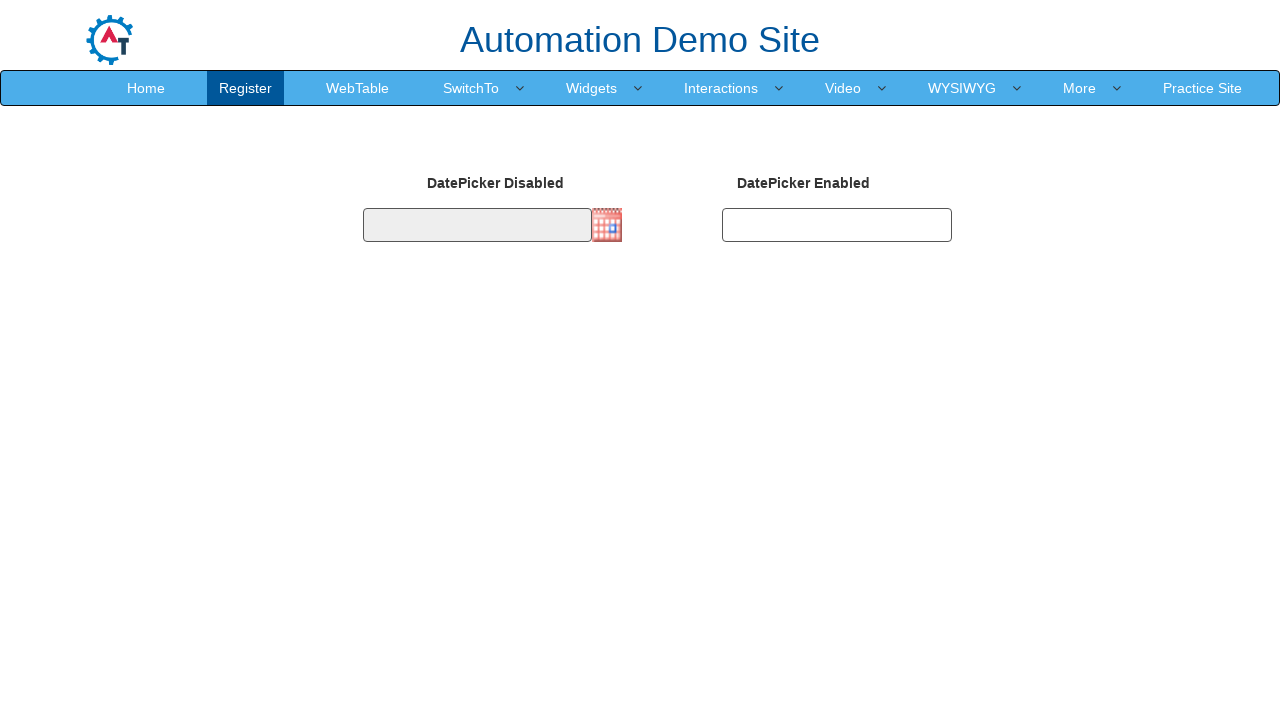

Clicked on the date picker image to open the calendar at (607, 225) on img.imgdp
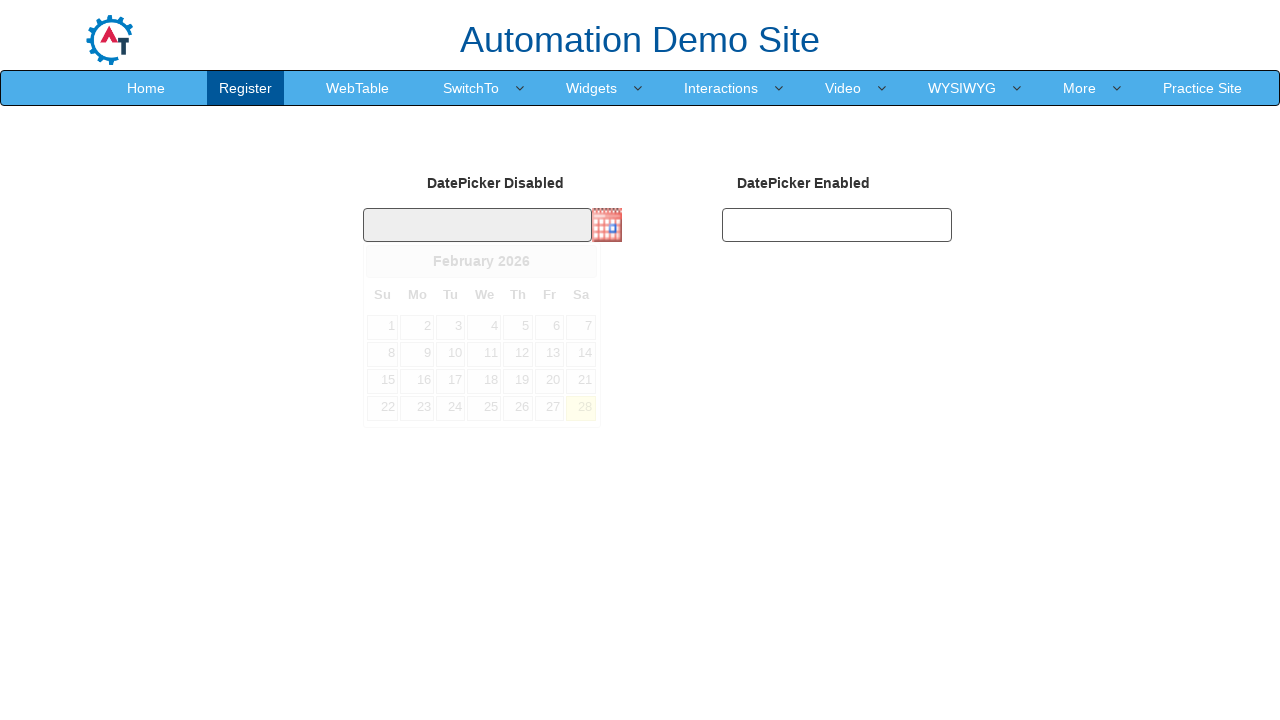

Calendar appeared with date options
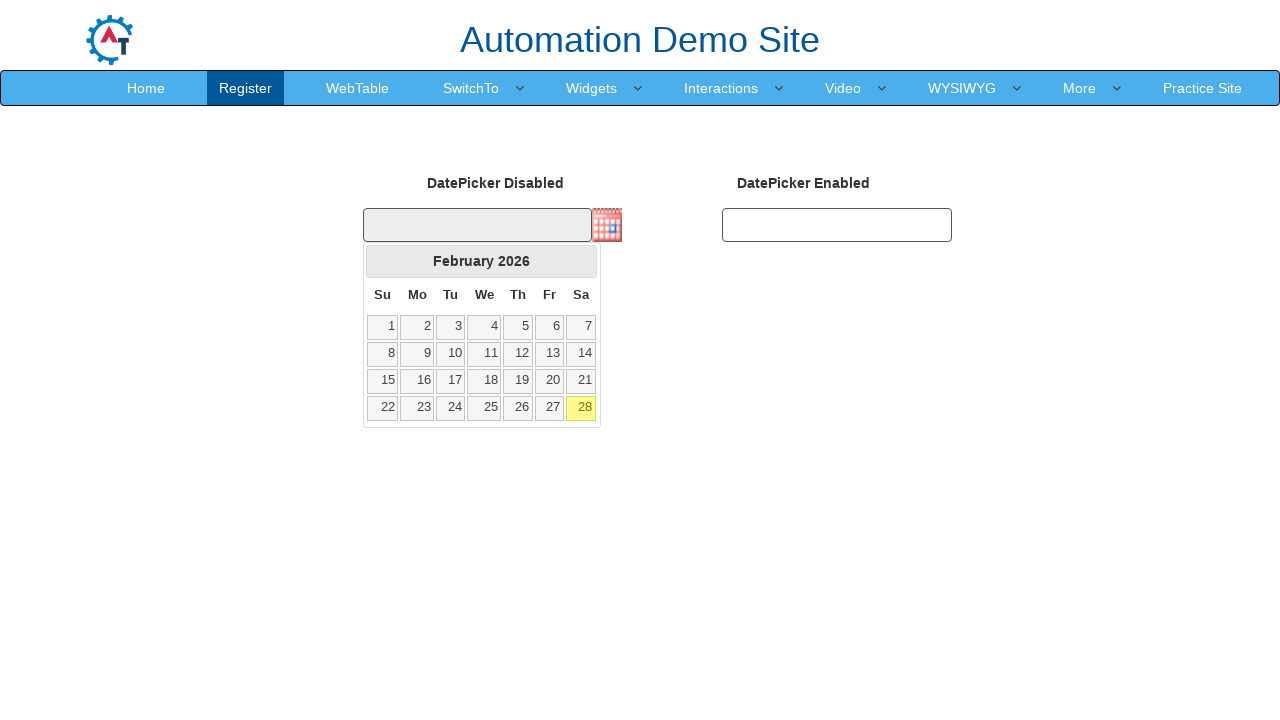

Selected the 13th day from the calendar at (549, 354) on .ui-datepicker-calendar tbody tr td a:text('13')
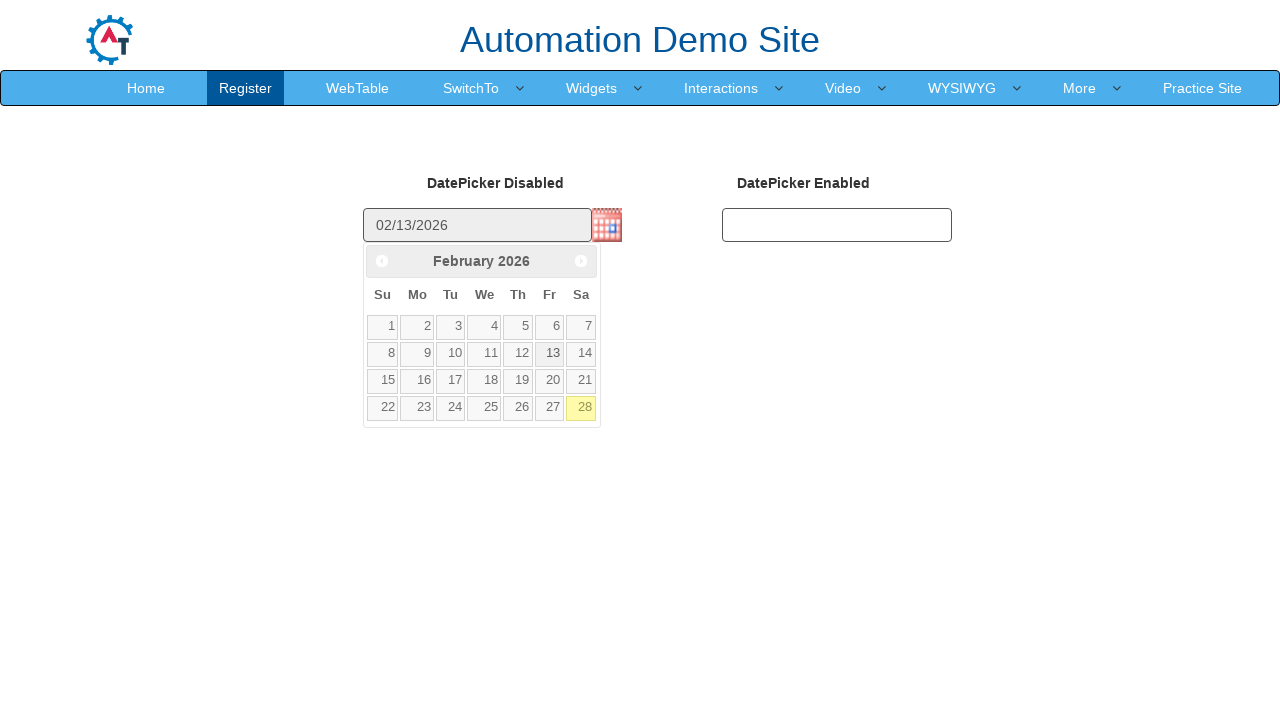

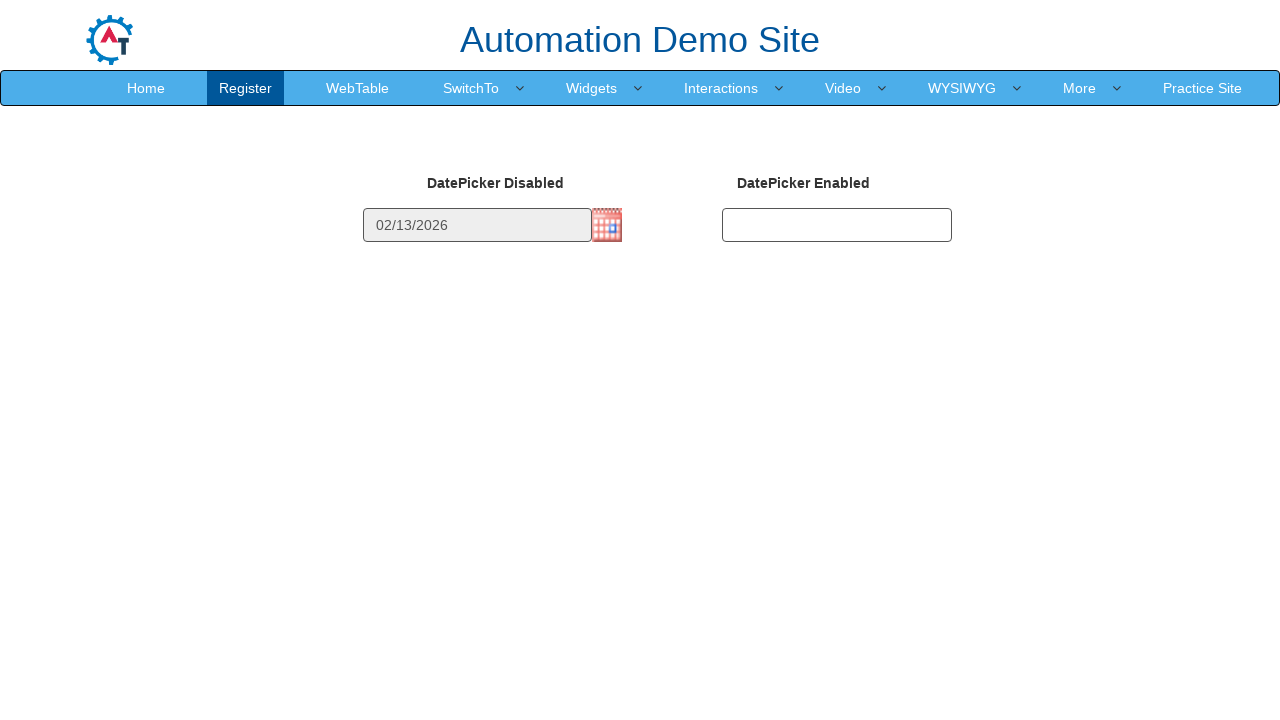